Tests navigation functionality on a personal website by clicking on header links and navigation menu items repeatedly

Starting URL: https://autowebtest.github.io/myself/

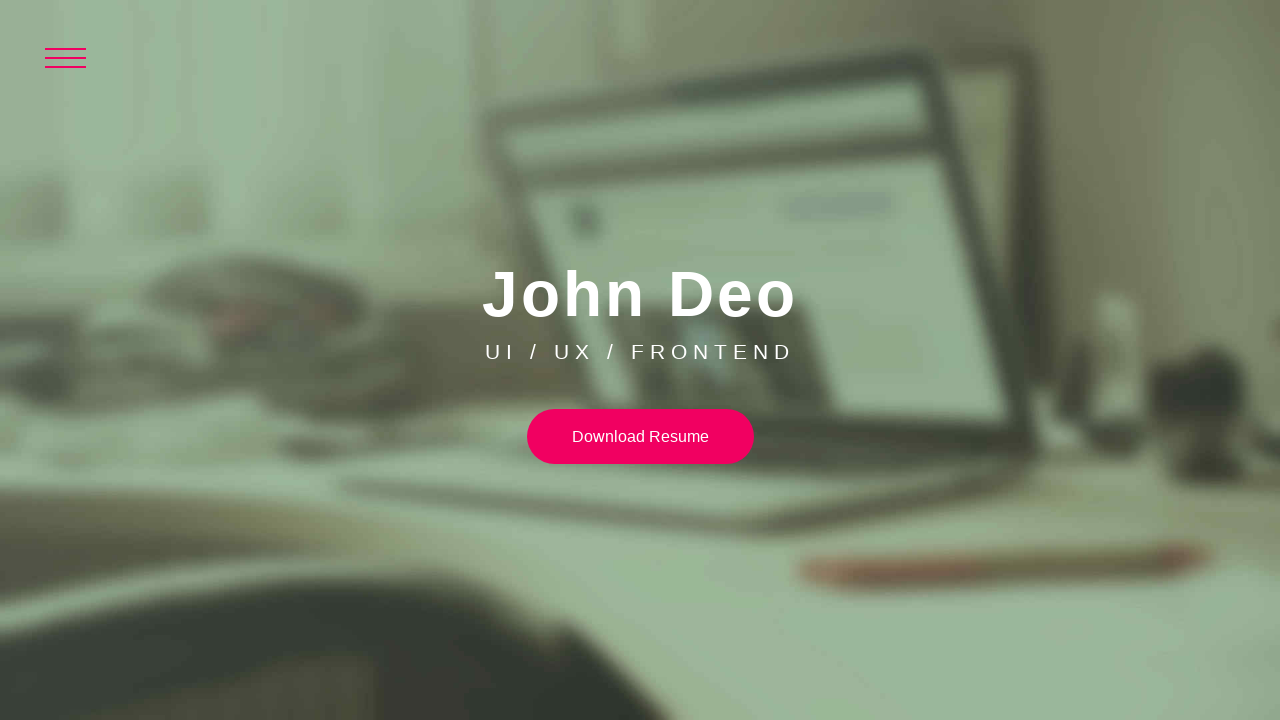

Clicked on header link at (76, 76) on body > div.wrapper > header > a
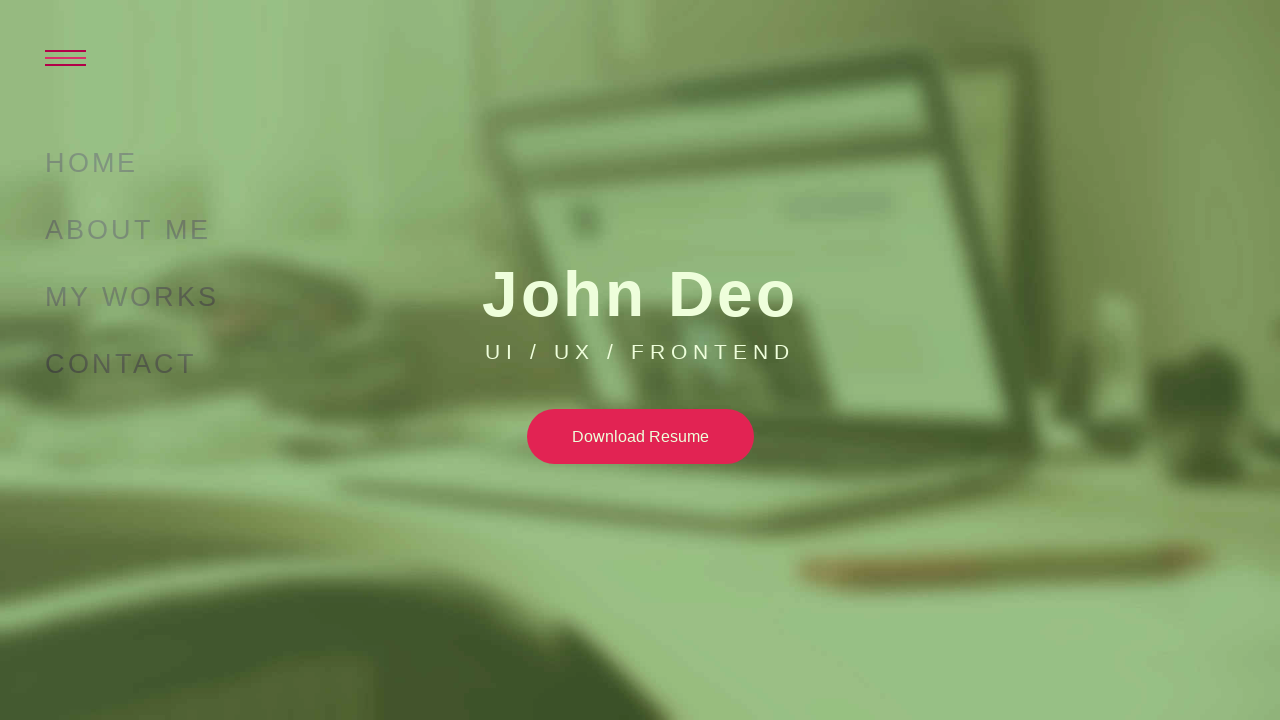

Clicked on first navigation menu item at (640, 164) on body > div.wrapper > header > nav > ul > li:nth-child(1) > a
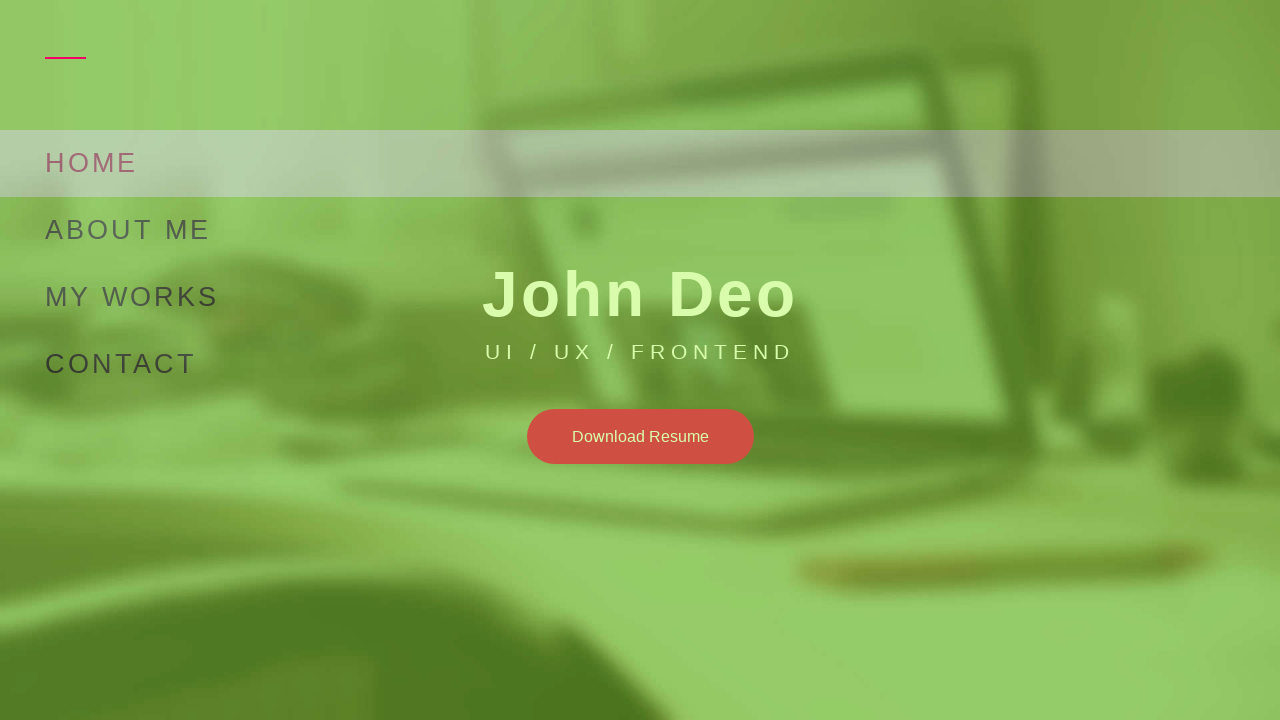

Clicked on header link again at (76, 76) on body > div.wrapper > header > a
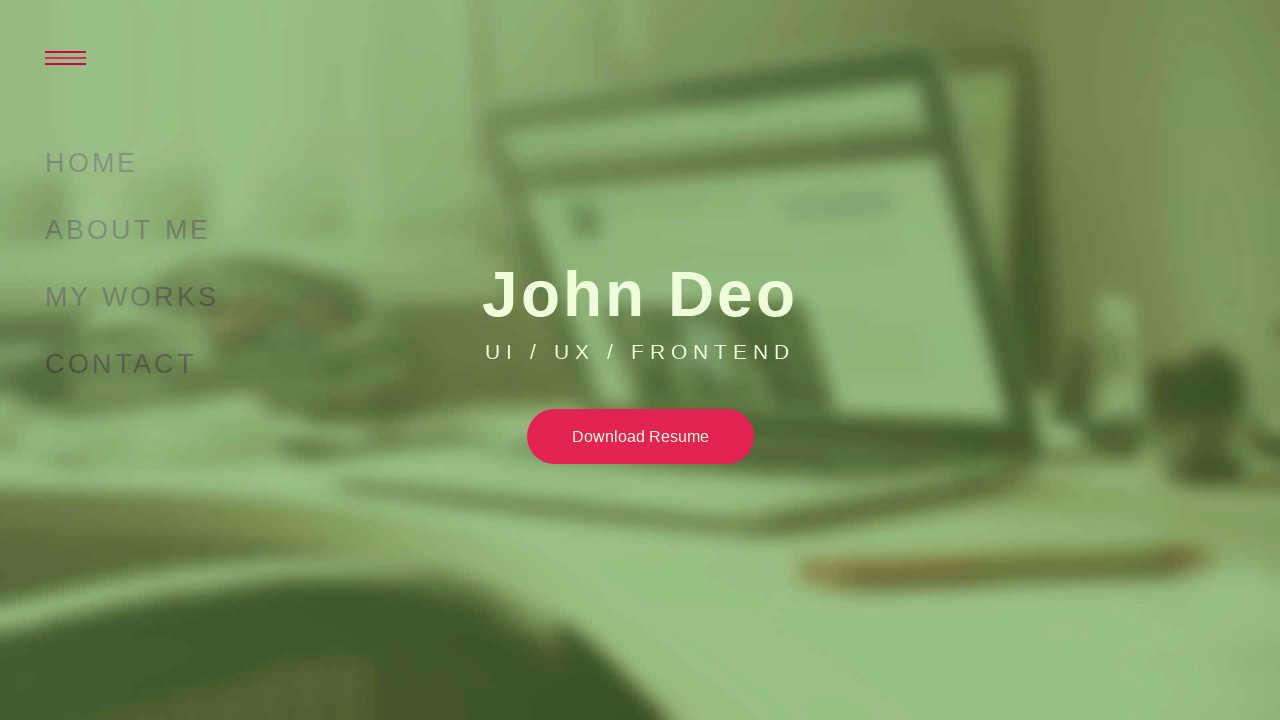

Clicked on first navigation menu item again at (640, 164) on body > div.wrapper > header > nav > ul > li:nth-child(1) > a
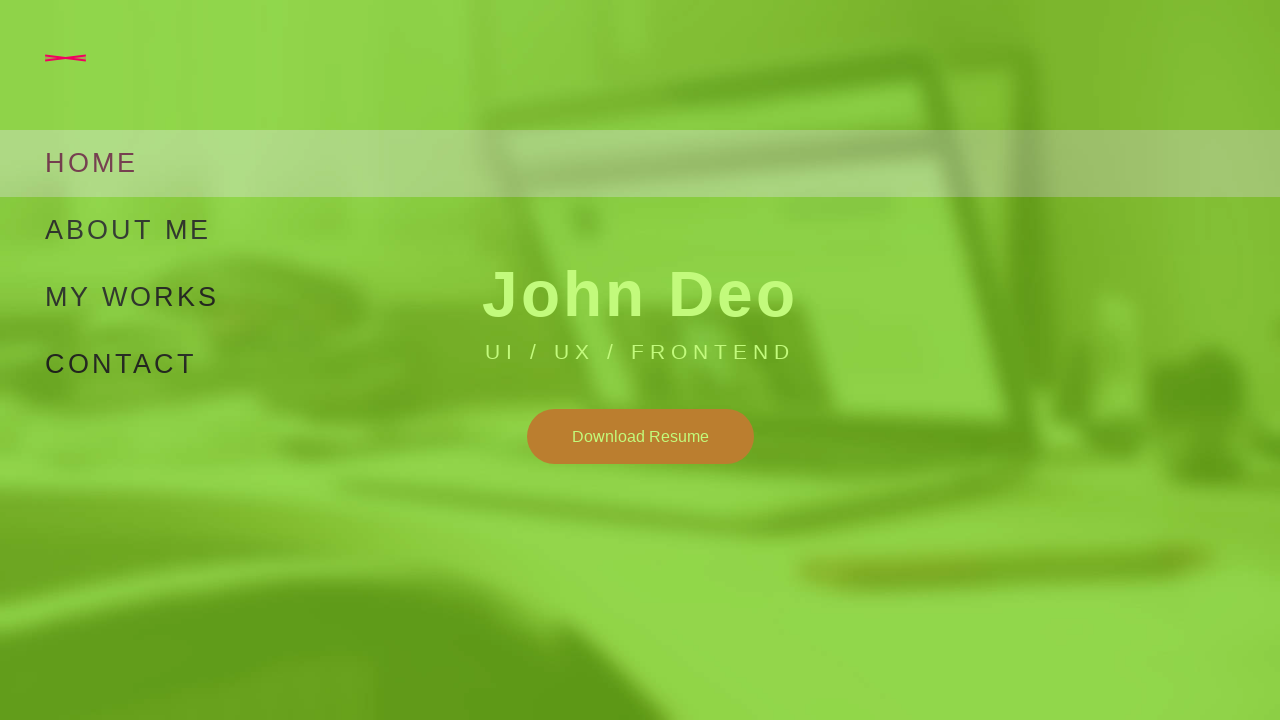

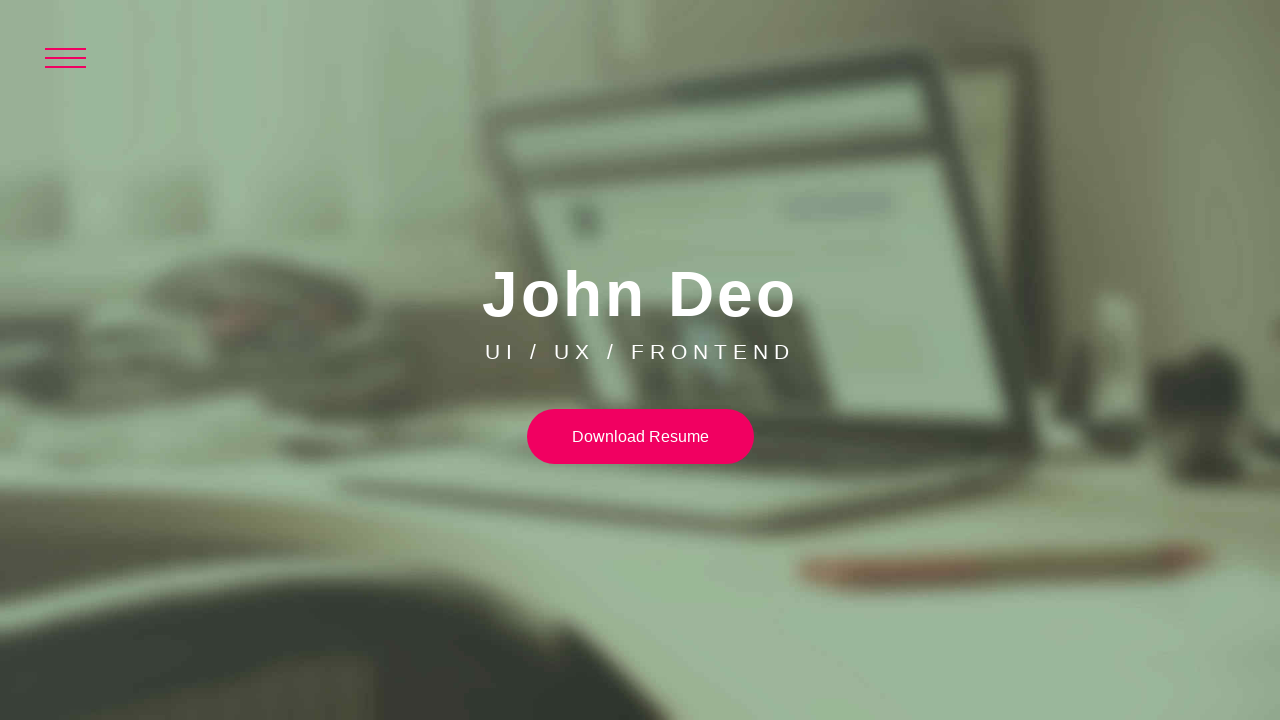